Tests checkbox element status on GWT Showcase page by checking if Tuesday and Saturday checkboxes are displayed, enabled, and selected, then clicks the Tuesday checkbox to verify selection state changes.

Starting URL: http://samples.gwtproject.org/samples/Showcase/Showcase.html#!CwCheckBox

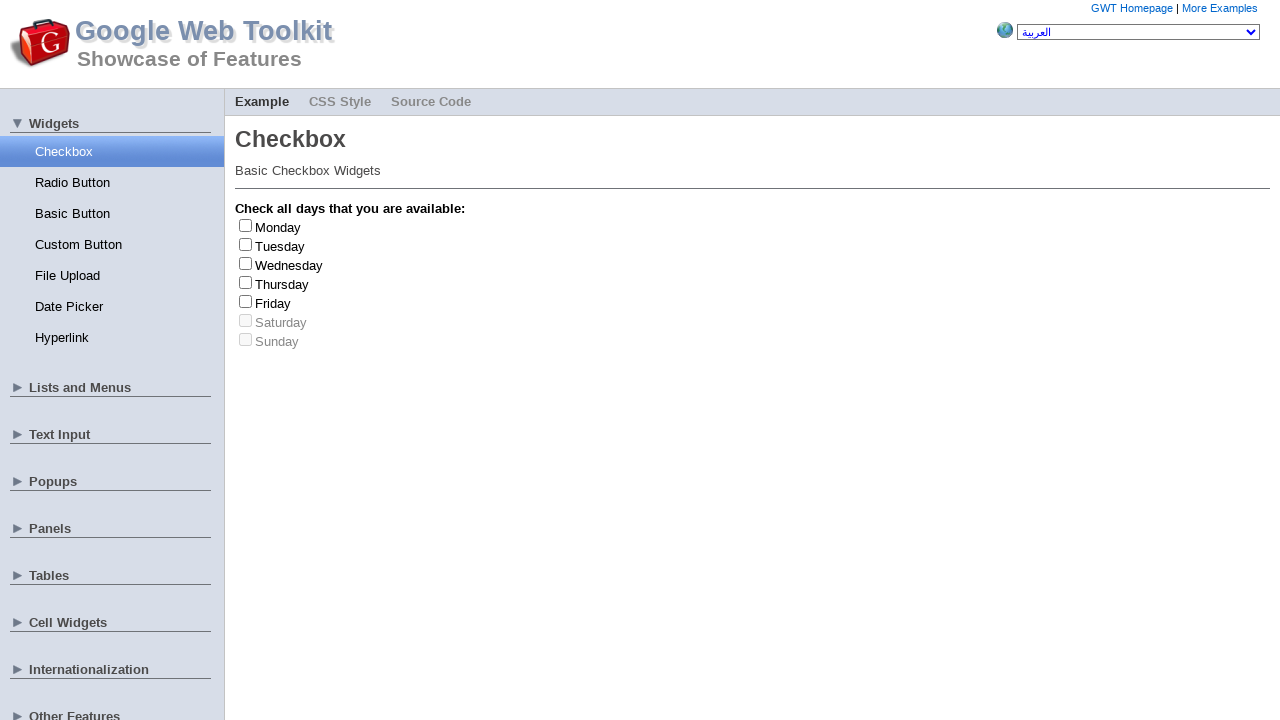

Waited for Tuesday checkbox to load on GWT Showcase page
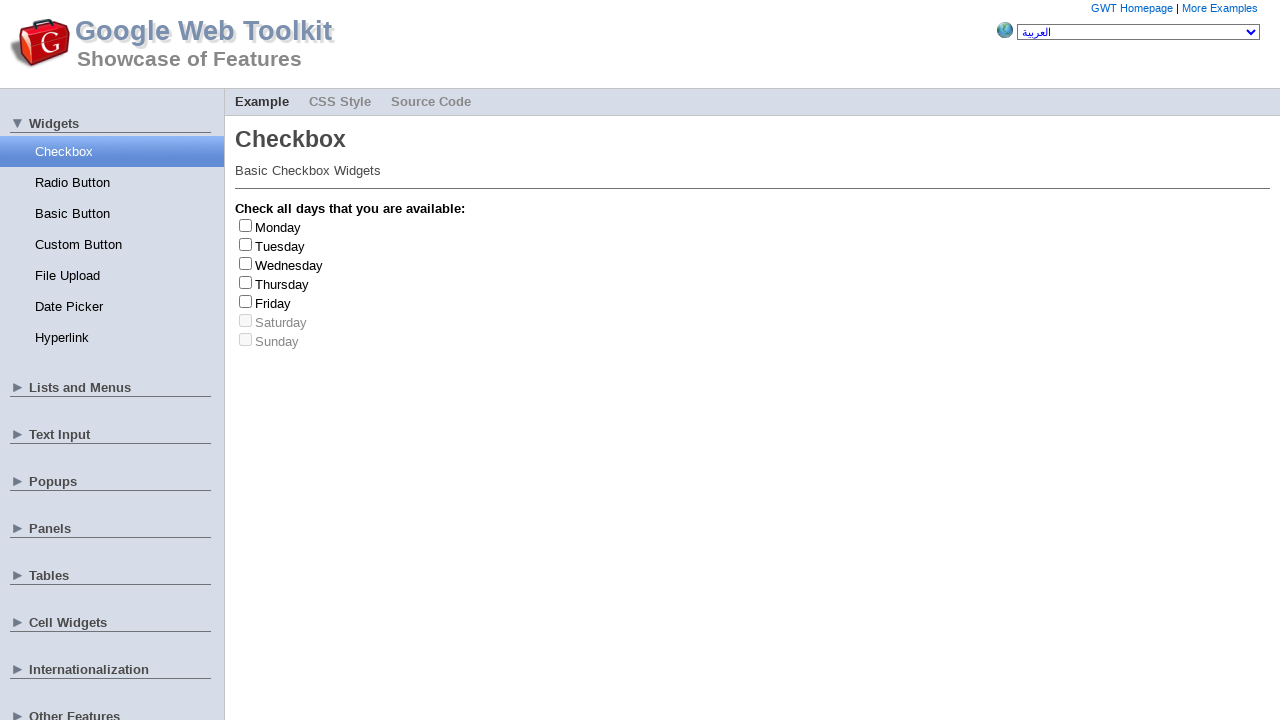

Located Tuesday checkbox element
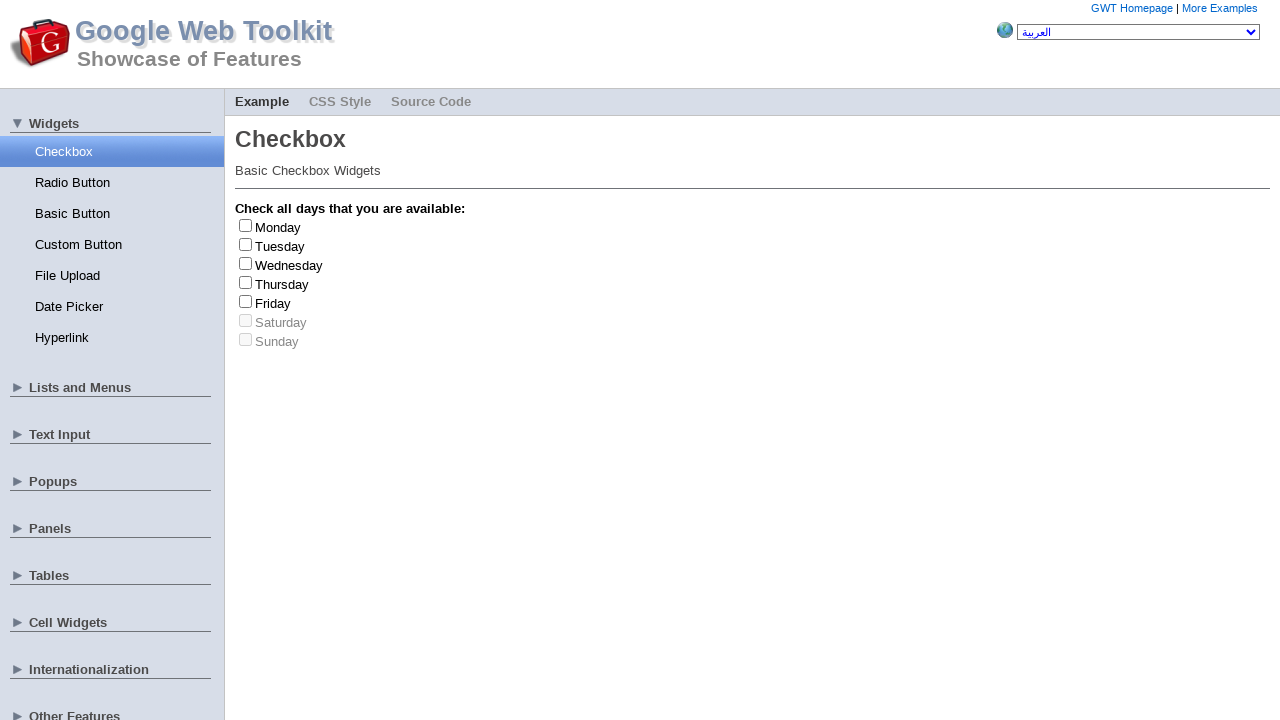

Checked if Tuesday checkbox is visible
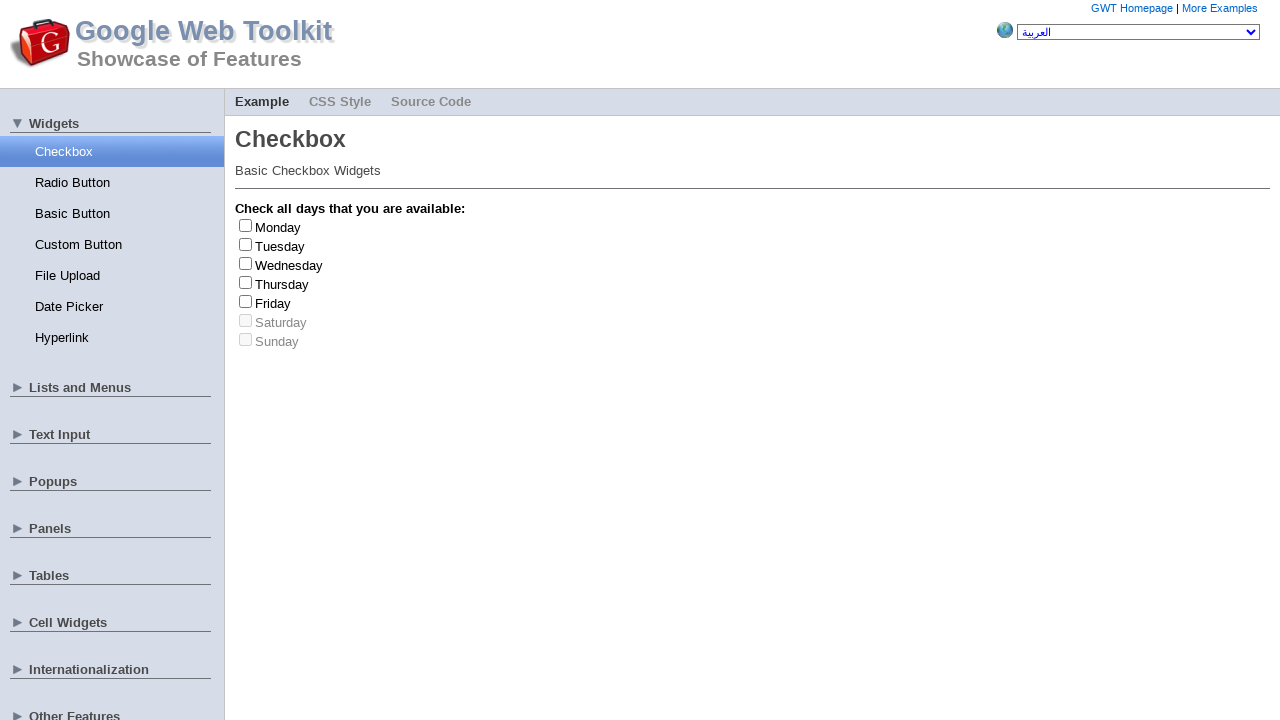

Checked if Tuesday checkbox is enabled
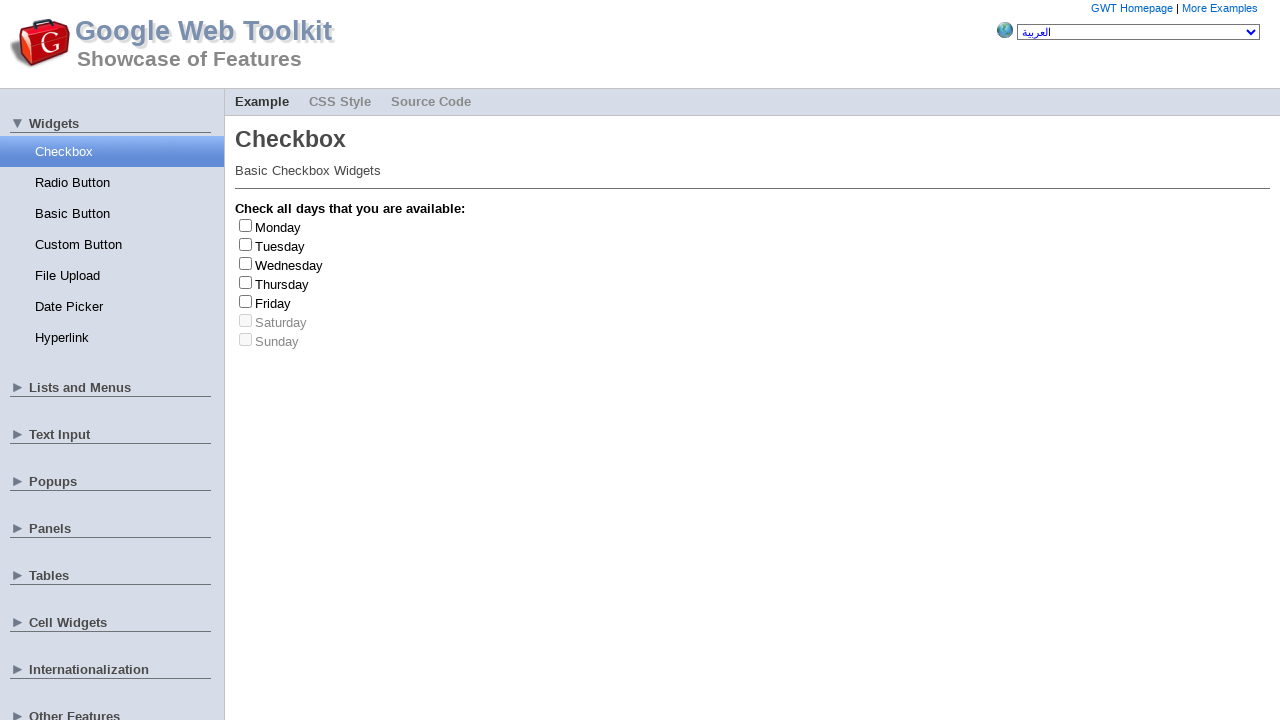

Checked if Tuesday checkbox is selected
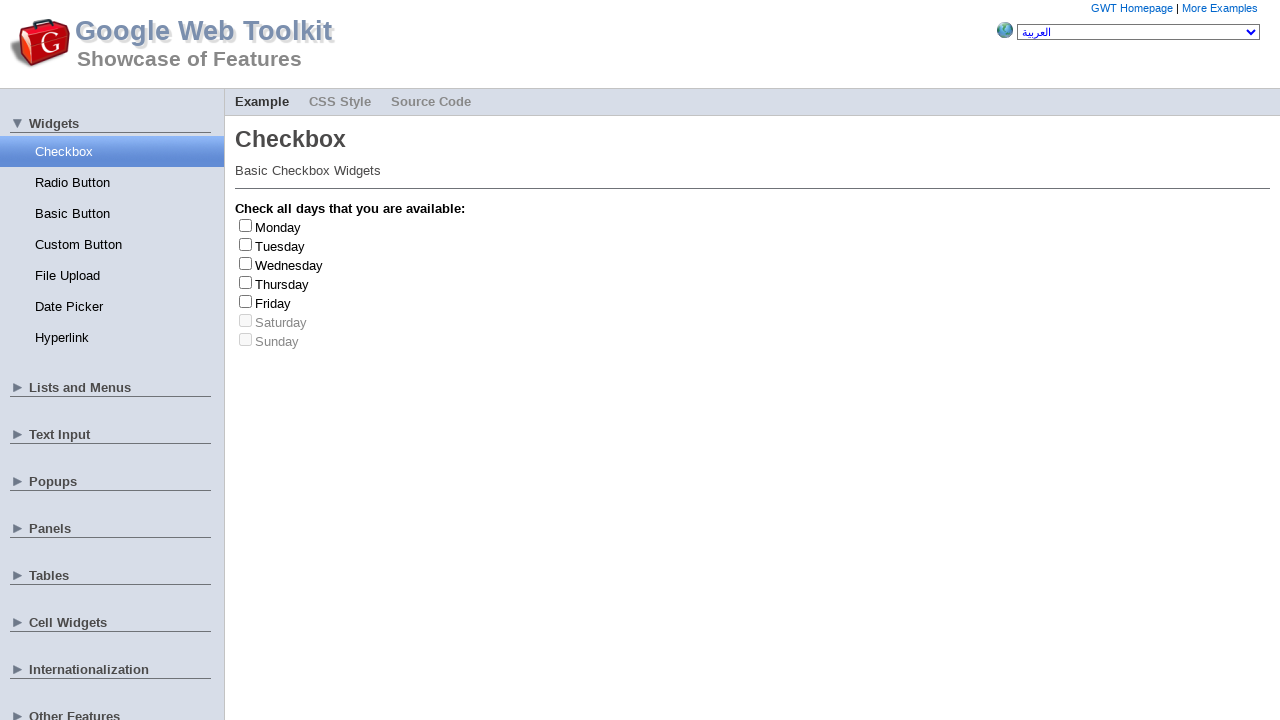

Clicked Tuesday checkbox to toggle its selection state at (246, 244) on #gwt-debug-cwCheckBox-Tuesday-input
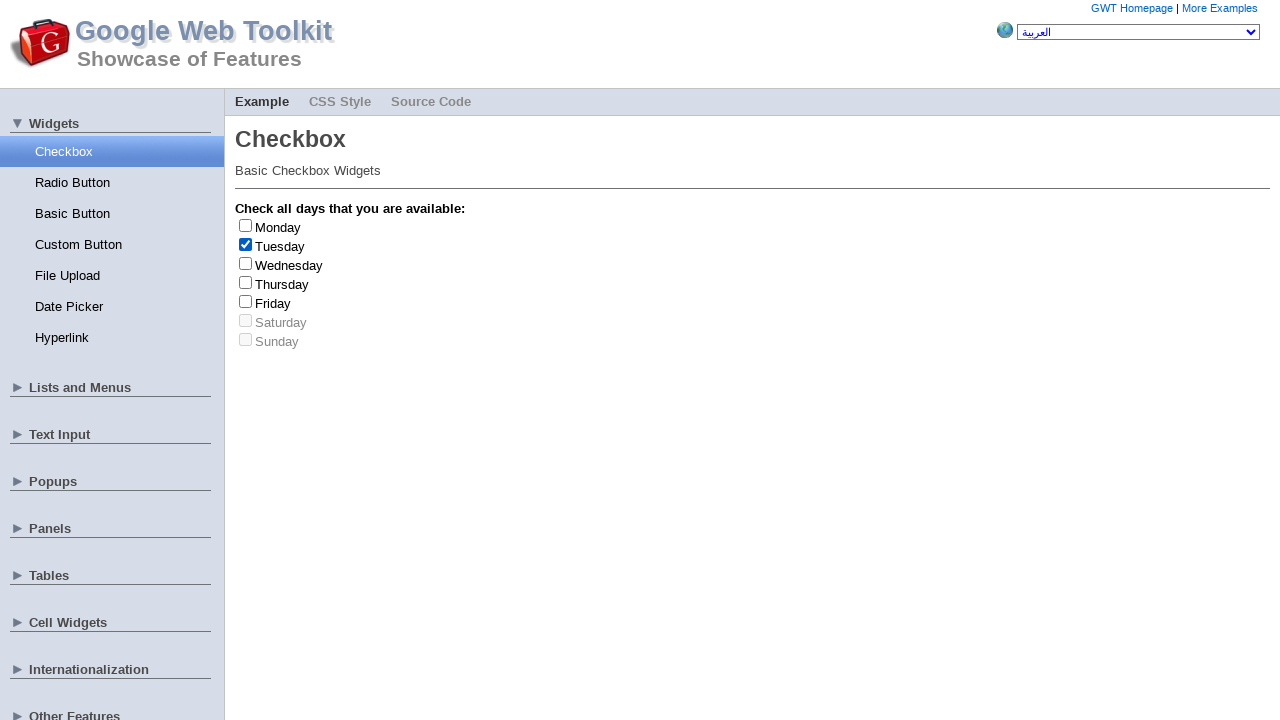

Verified Tuesday checkbox selection state changed after click
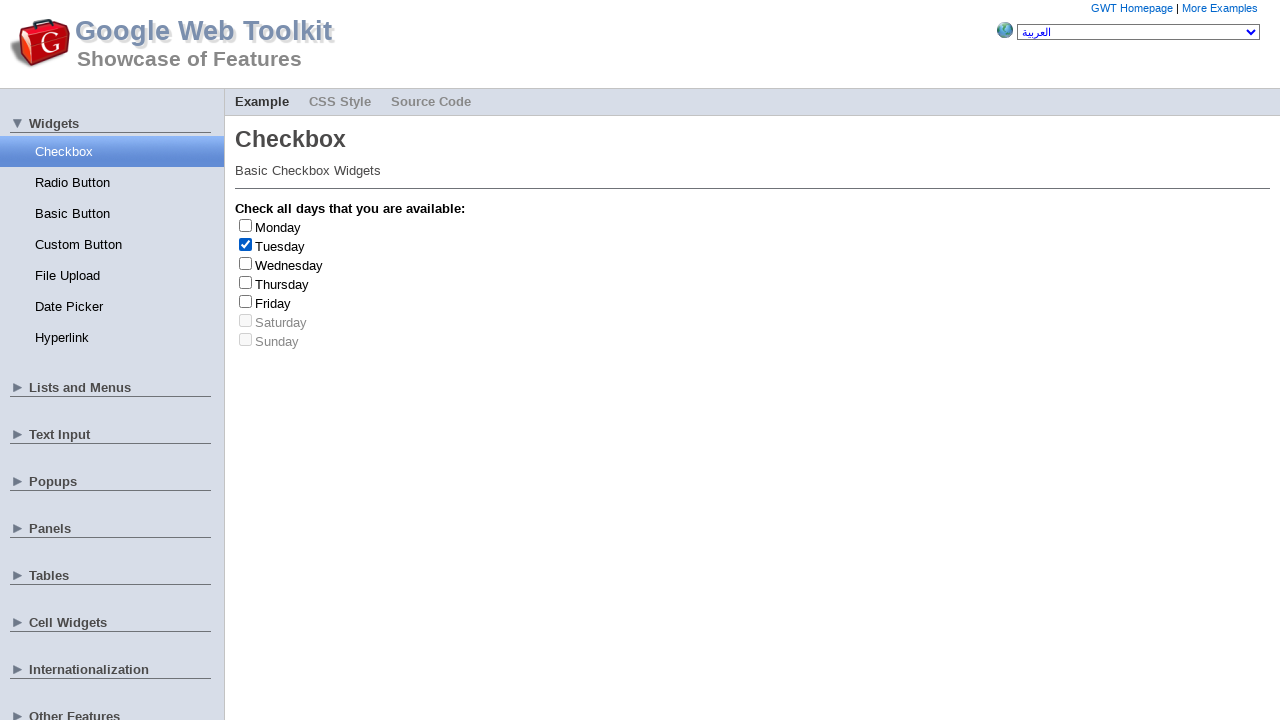

Located Saturday checkbox element
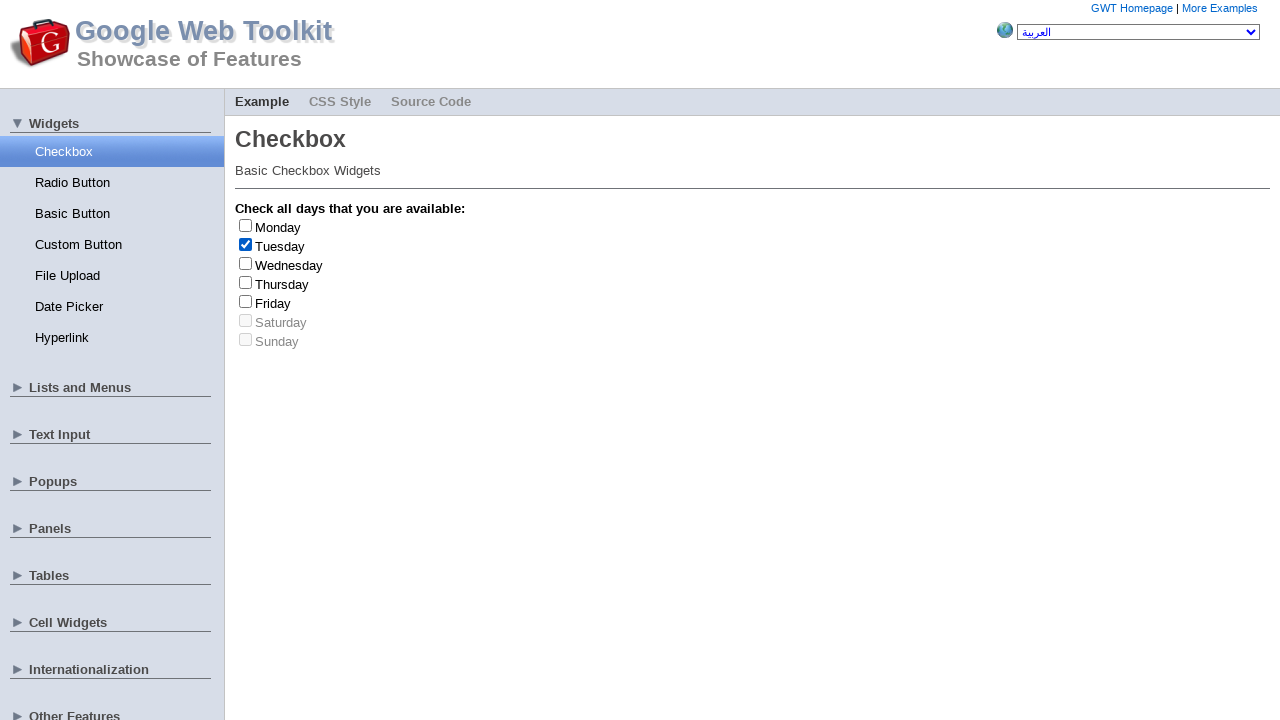

Checked if Saturday checkbox is visible
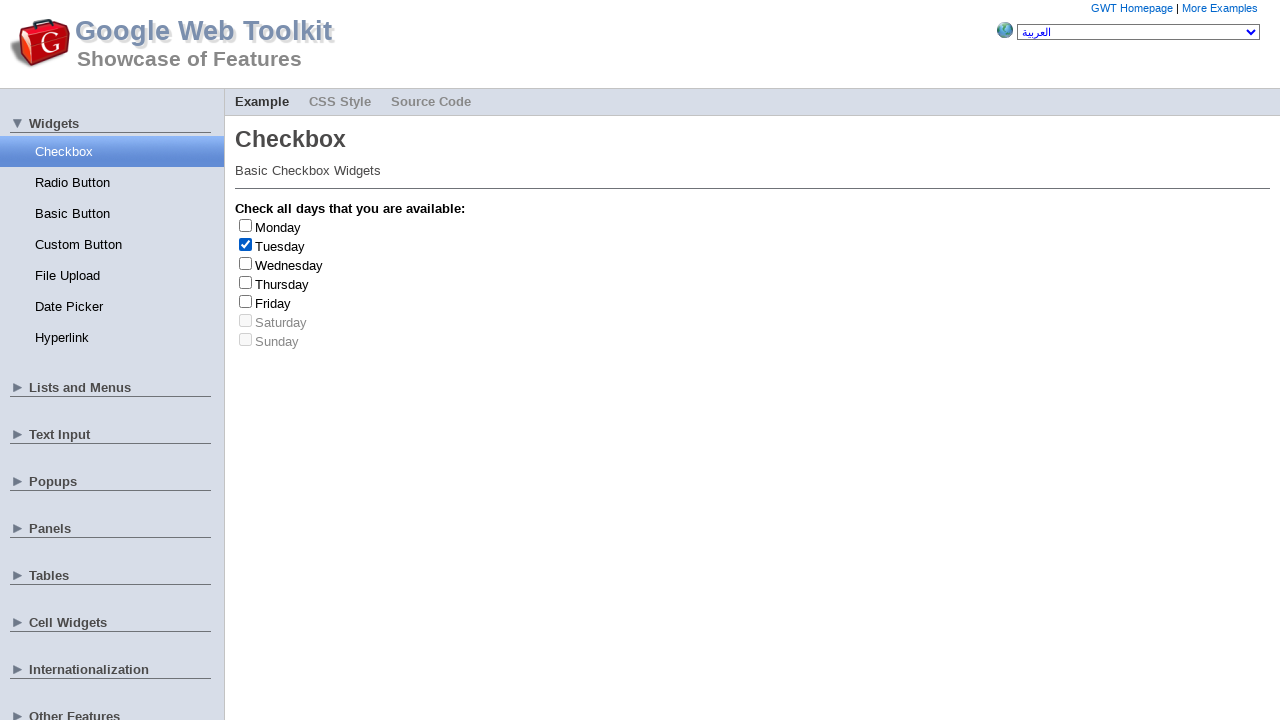

Checked if Saturday checkbox is enabled
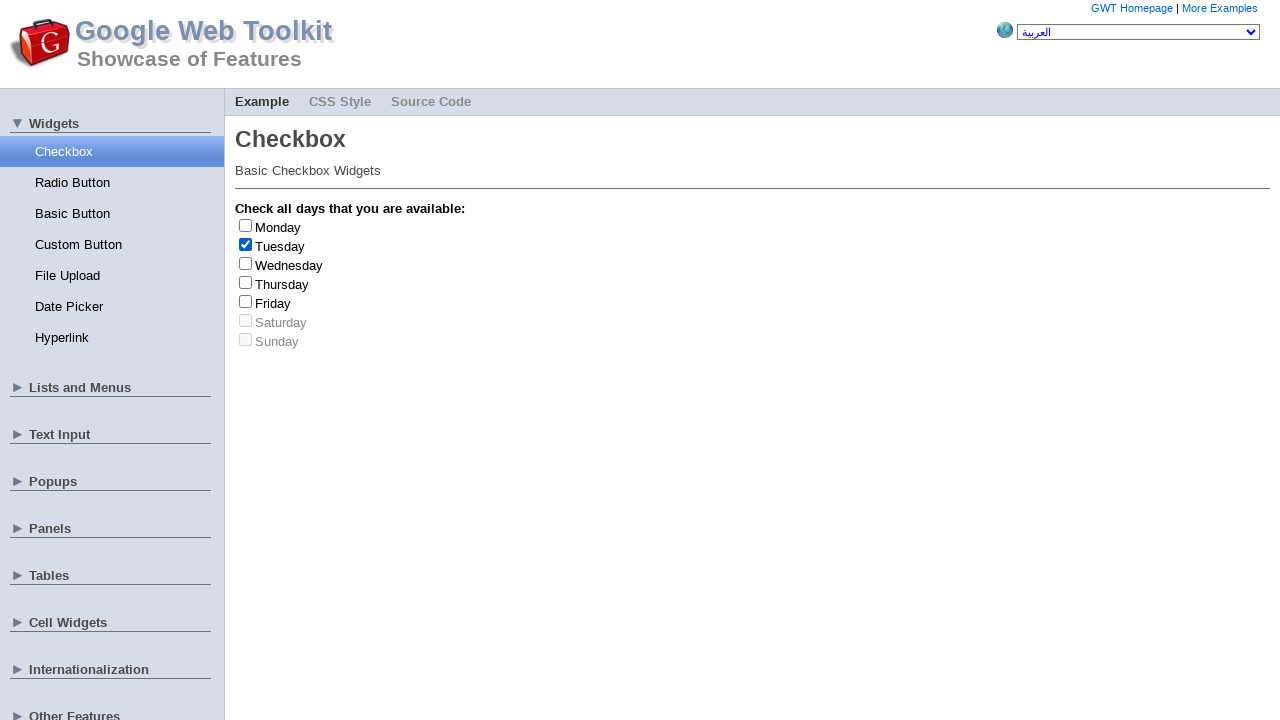

Checked if Saturday checkbox is selected
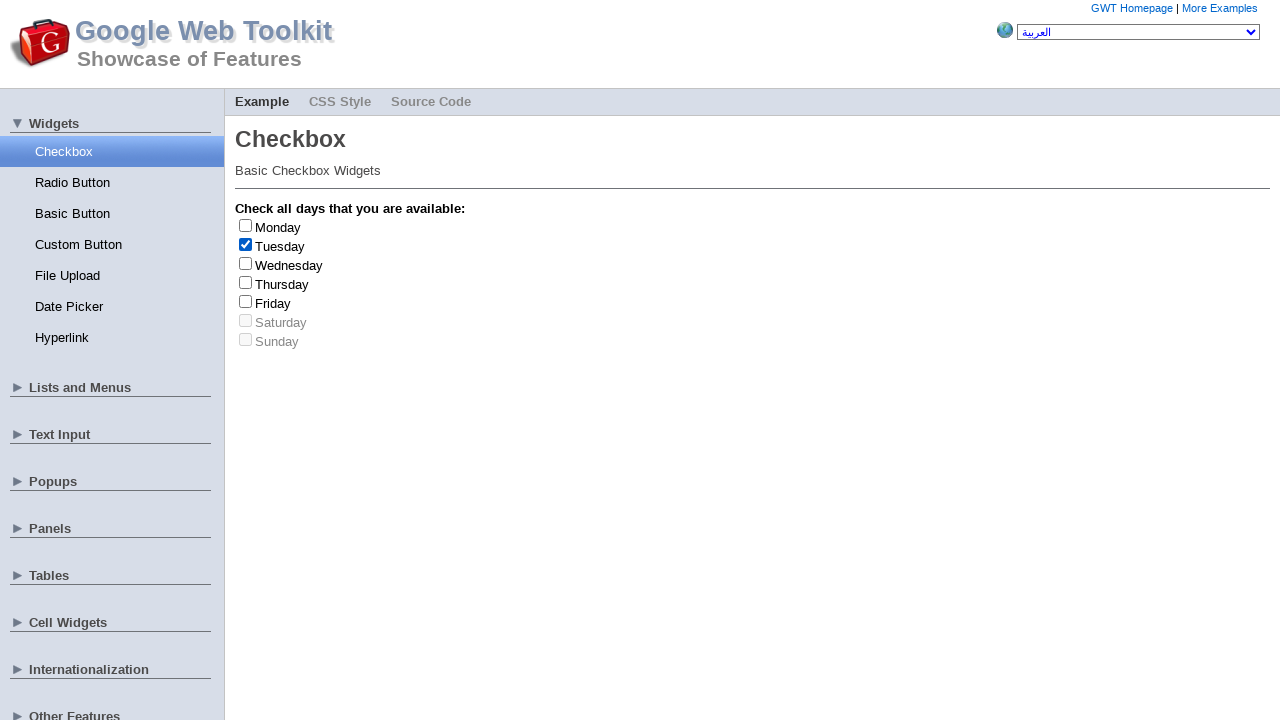

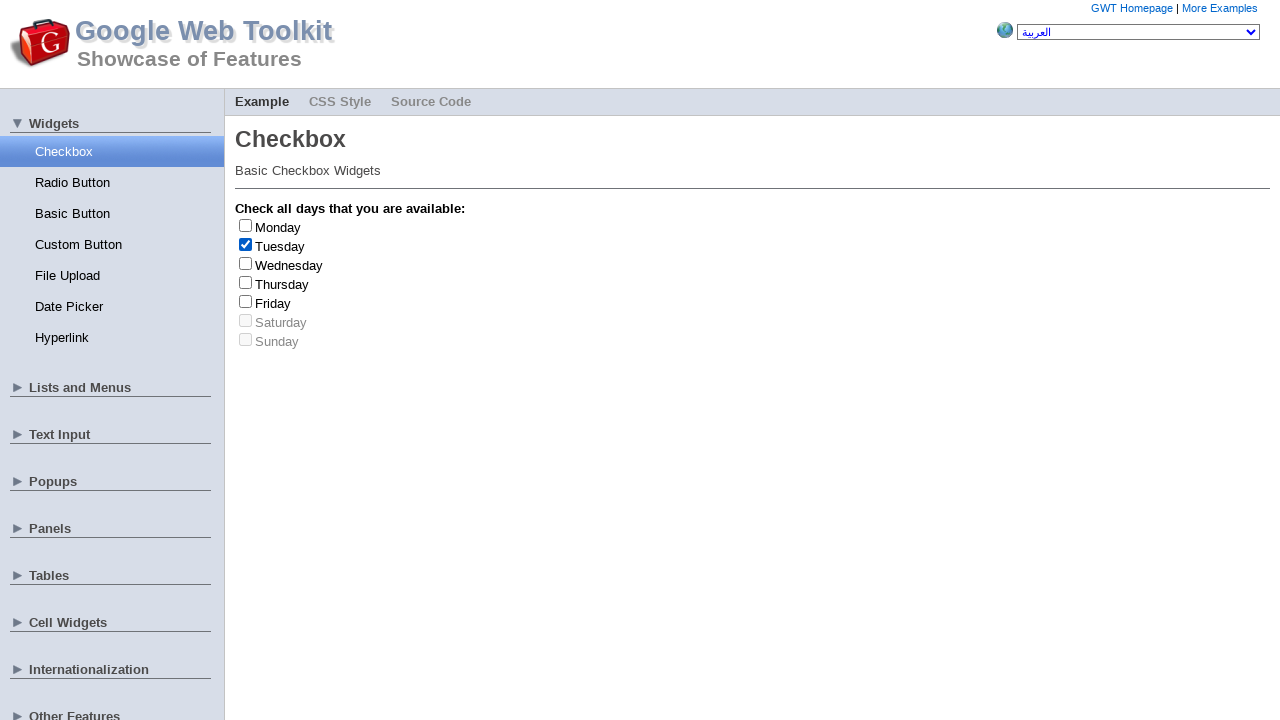